Tests that edits are saved when the input loses focus (blur event).

Starting URL: https://demo.playwright.dev/todomvc

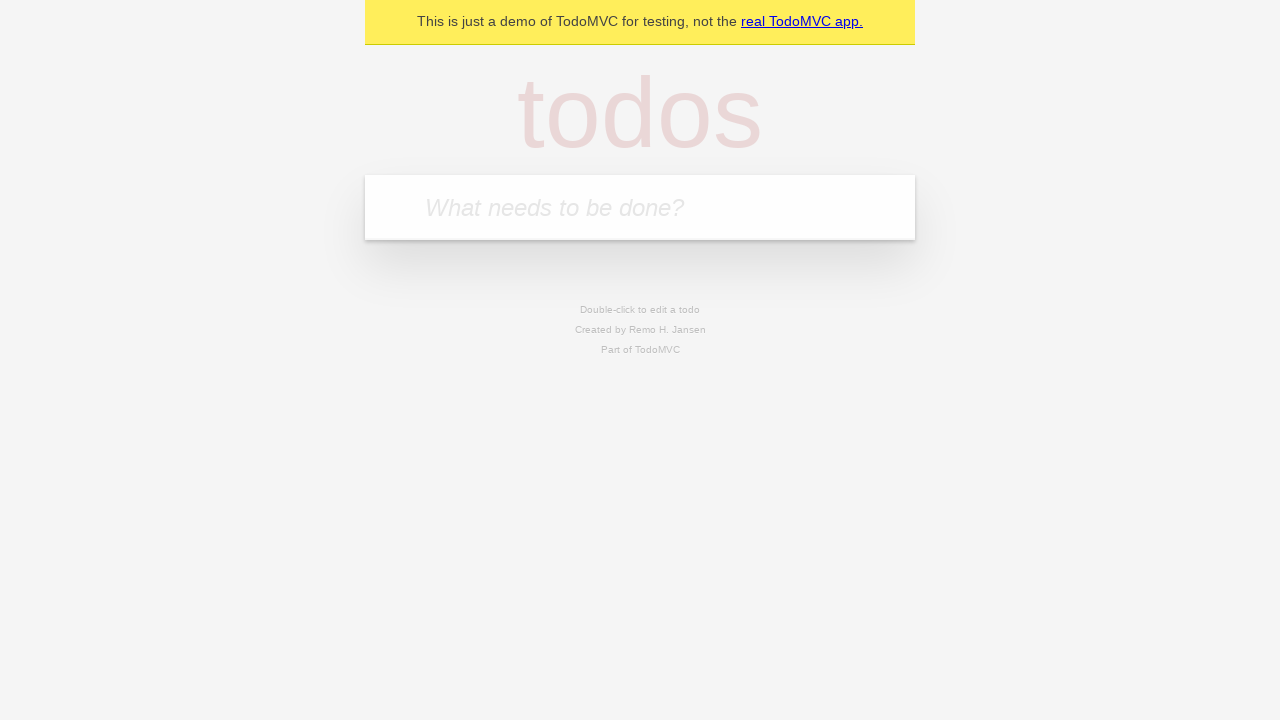

Filled first todo input with 'buy some cheese' on internal:attr=[placeholder="What needs to be done?"i]
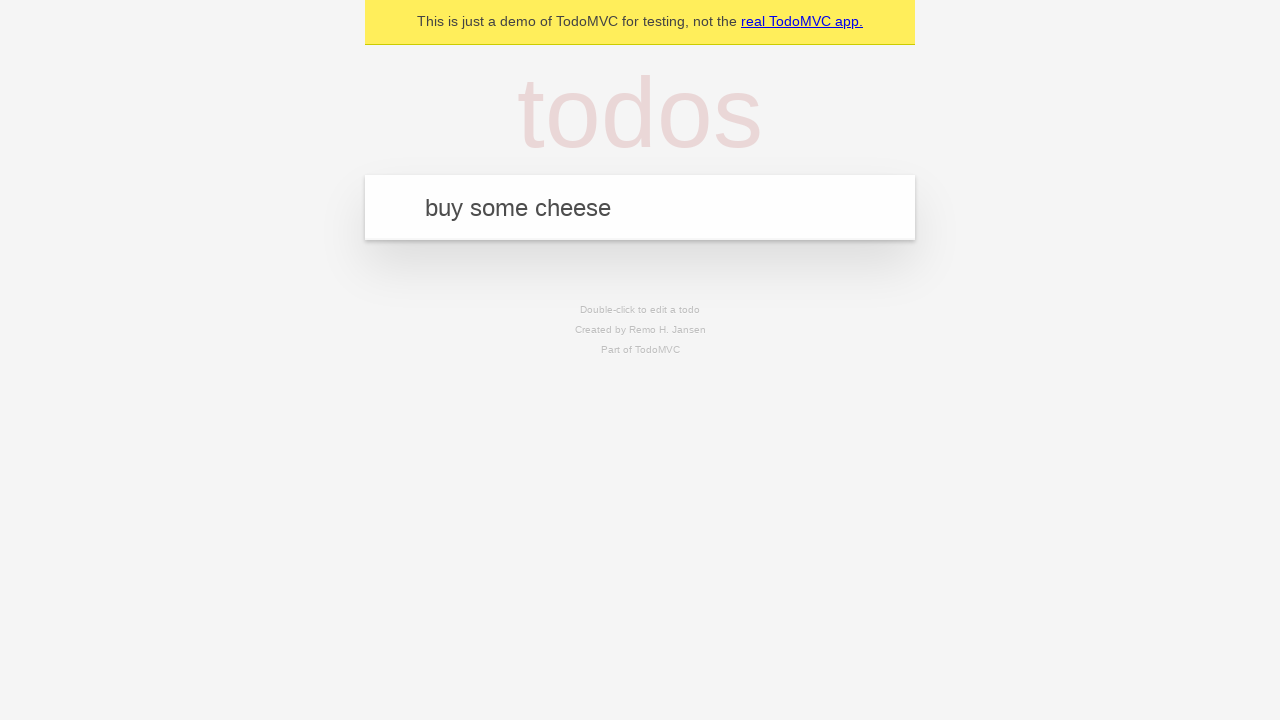

Pressed Enter to create first todo on internal:attr=[placeholder="What needs to be done?"i]
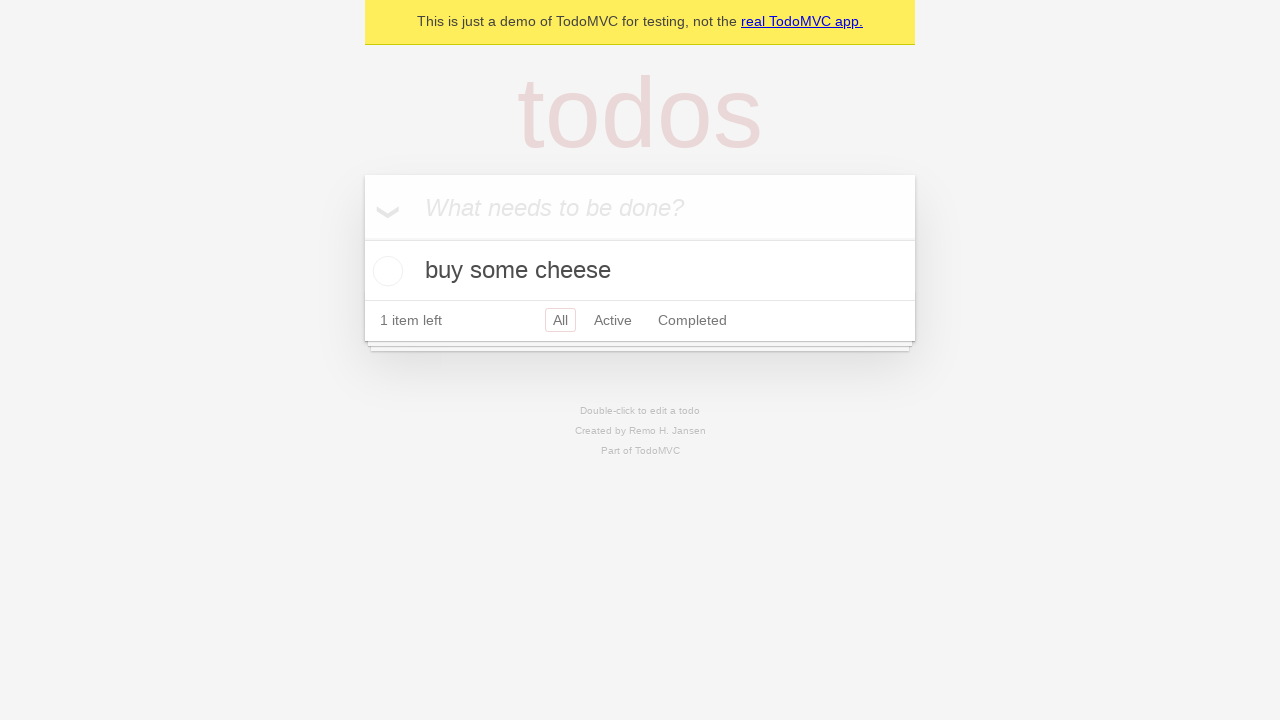

Filled second todo input with 'feed the cat' on internal:attr=[placeholder="What needs to be done?"i]
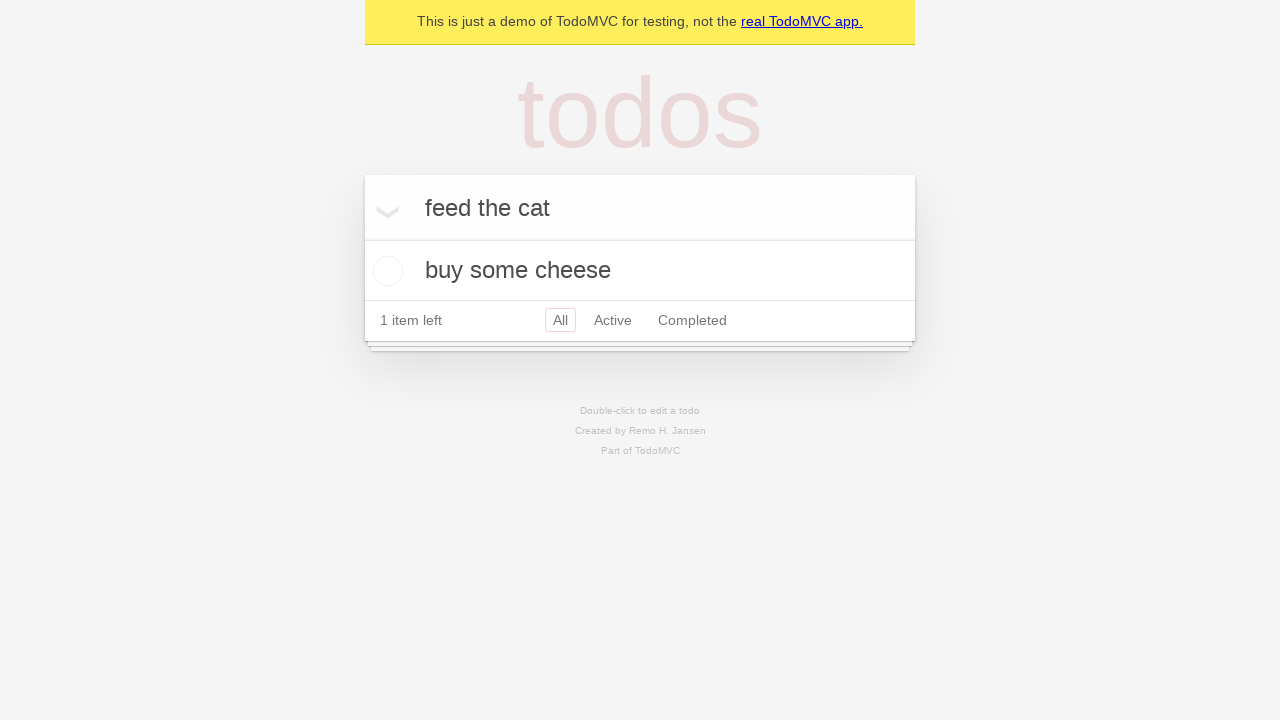

Pressed Enter to create second todo on internal:attr=[placeholder="What needs to be done?"i]
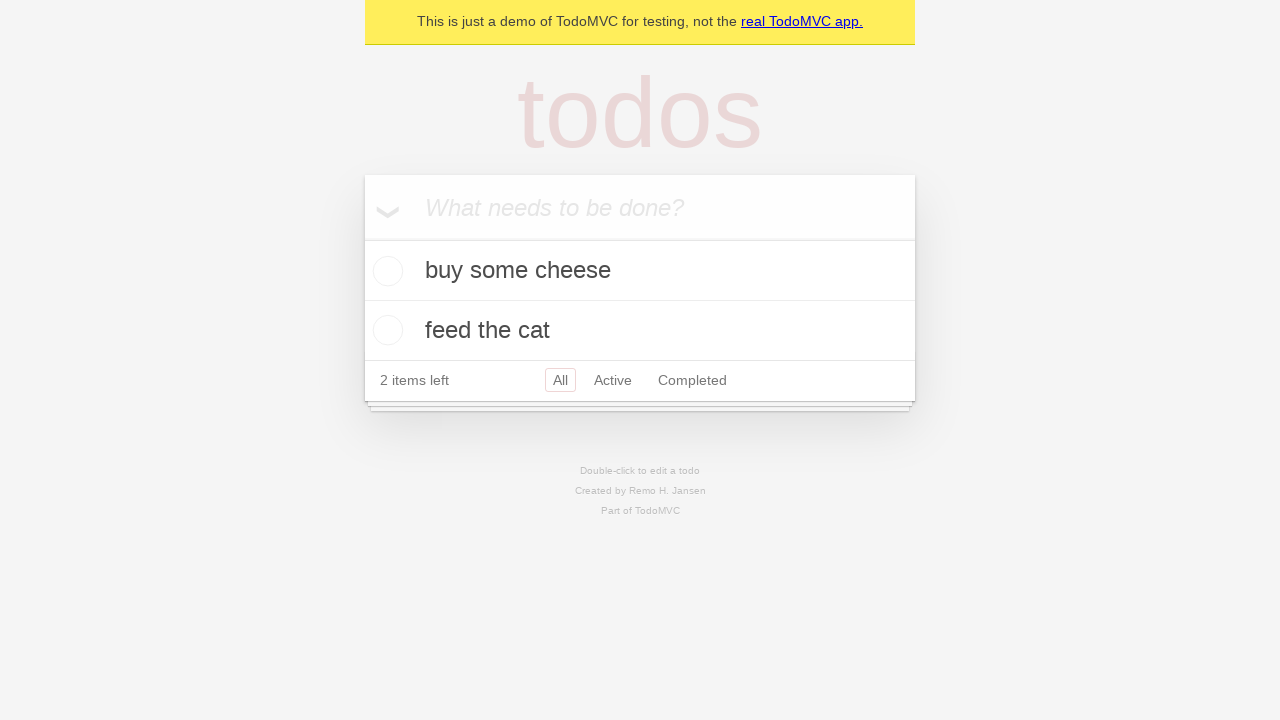

Filled third todo input with 'book a doctors appointment' on internal:attr=[placeholder="What needs to be done?"i]
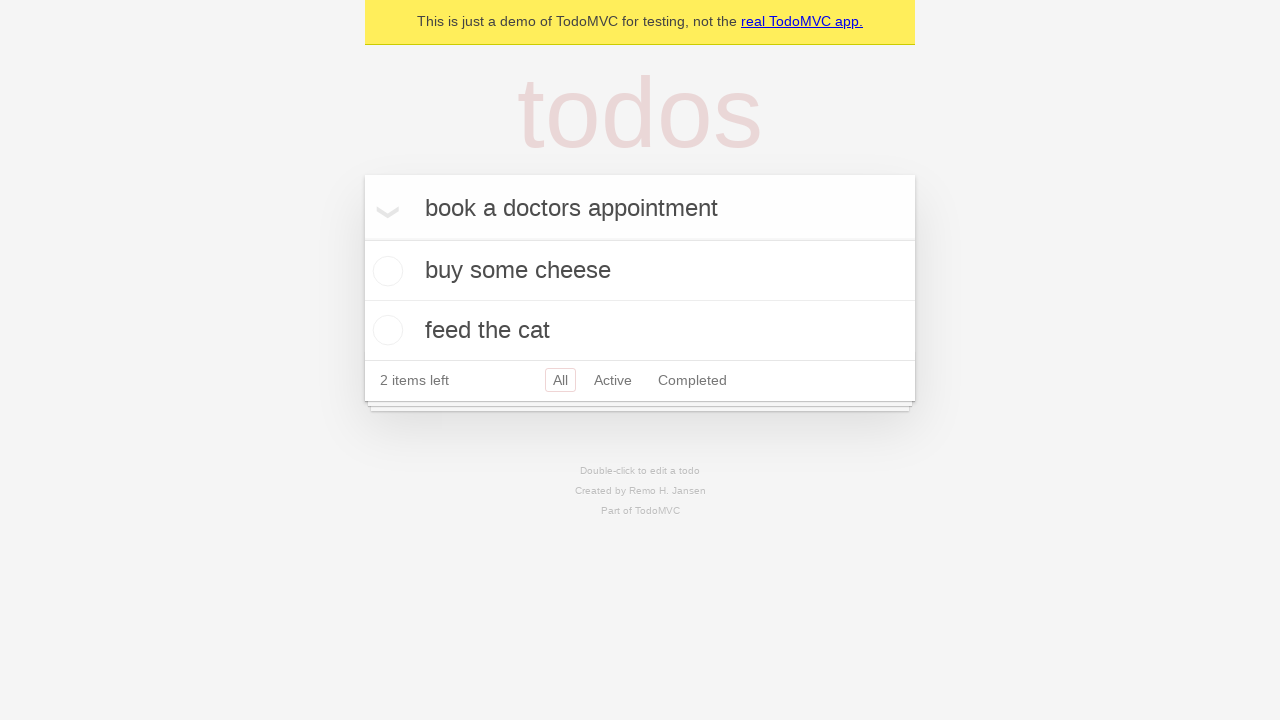

Pressed Enter to create third todo on internal:attr=[placeholder="What needs to be done?"i]
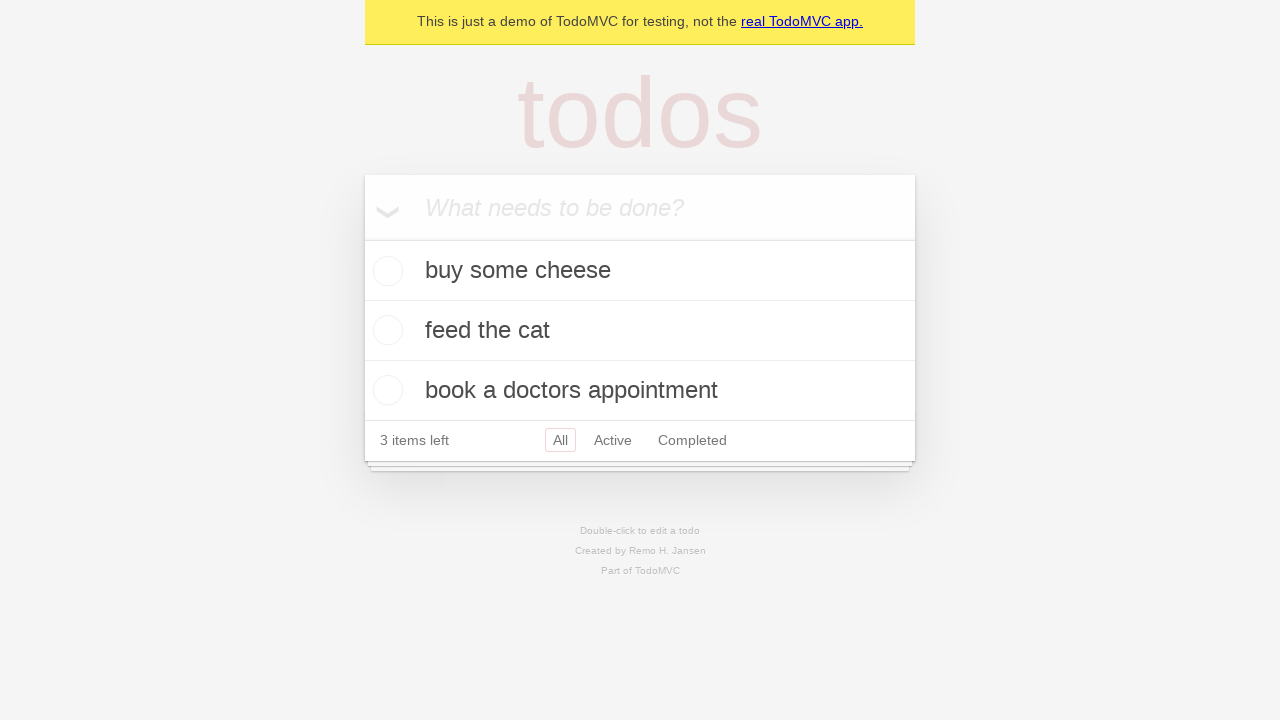

Double-clicked second todo item to enter edit mode at (640, 331) on internal:testid=[data-testid="todo-item"s] >> nth=1
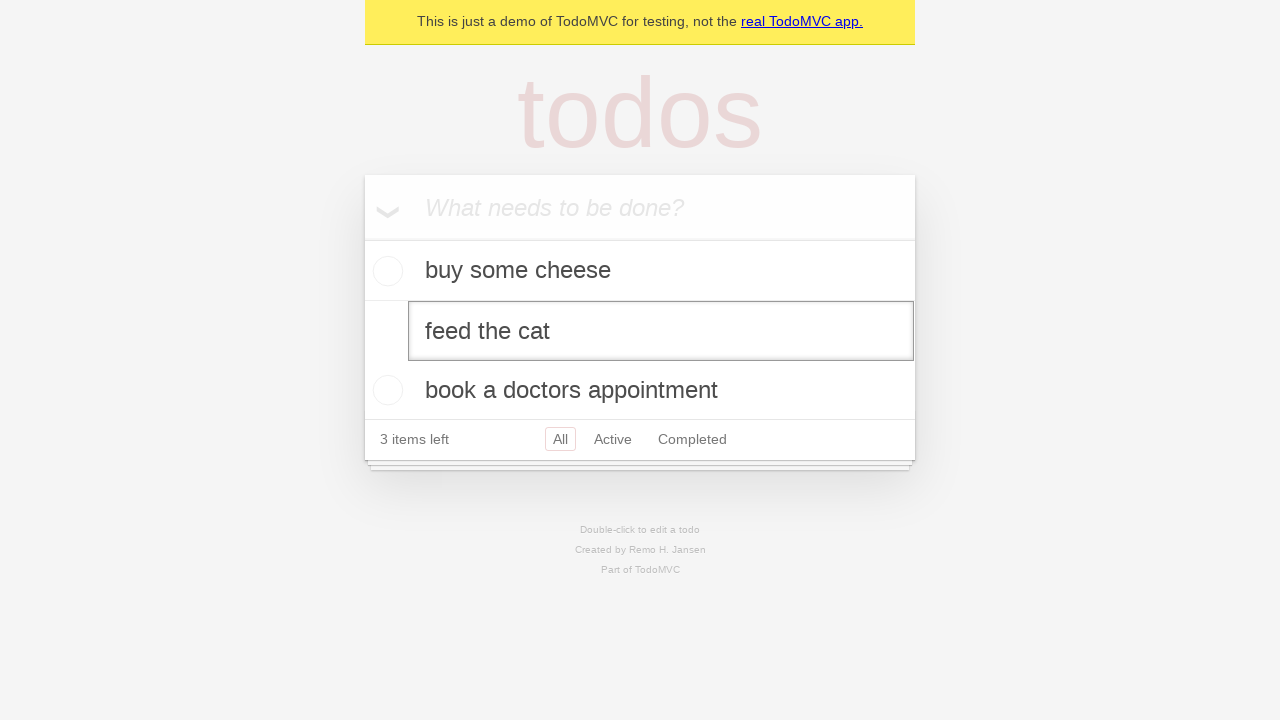

Filled edit textbox with new value 'buy some sausages' on internal:testid=[data-testid="todo-item"s] >> nth=1 >> internal:role=textbox[nam
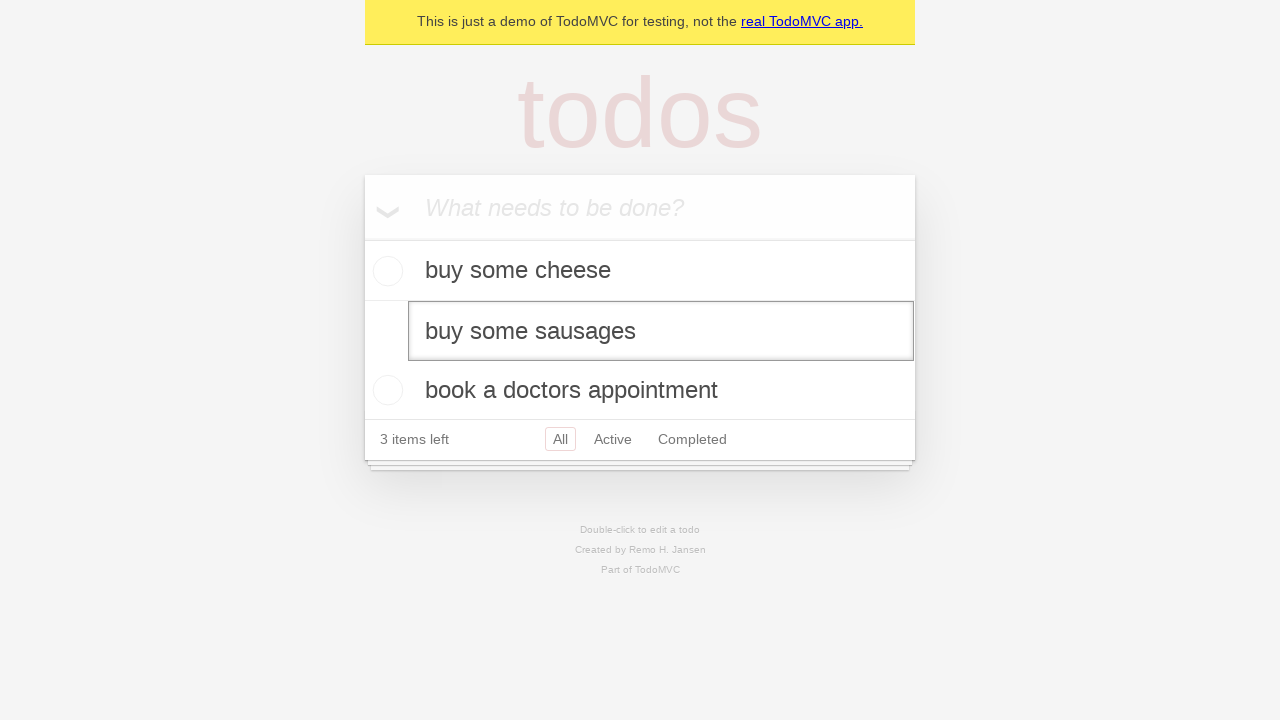

Triggered blur event on edit textbox to save changes
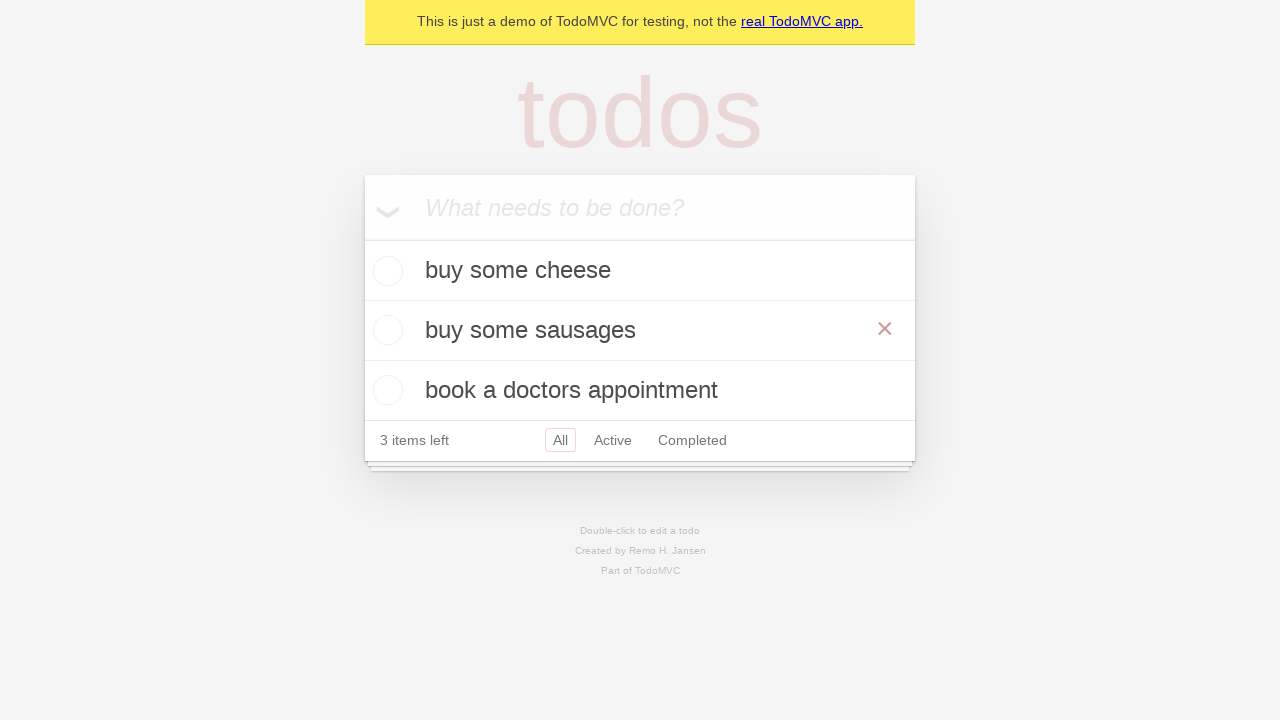

Waited for todo items to update after blur event
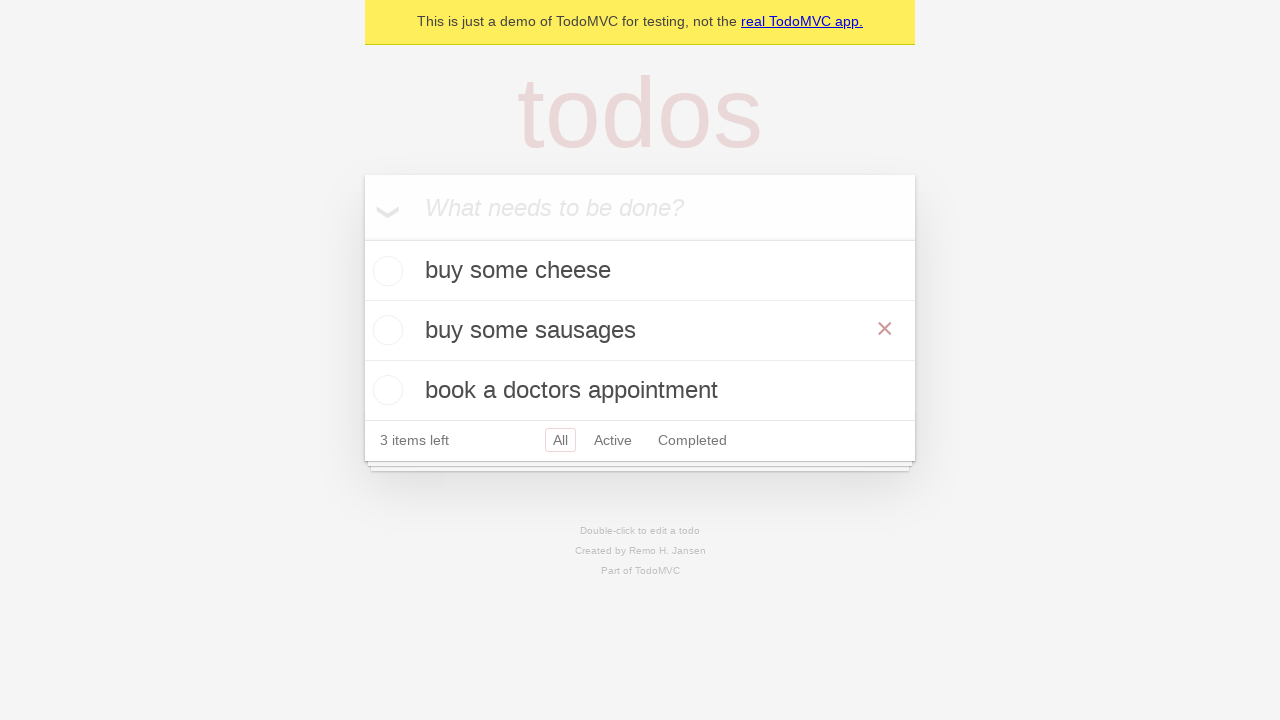

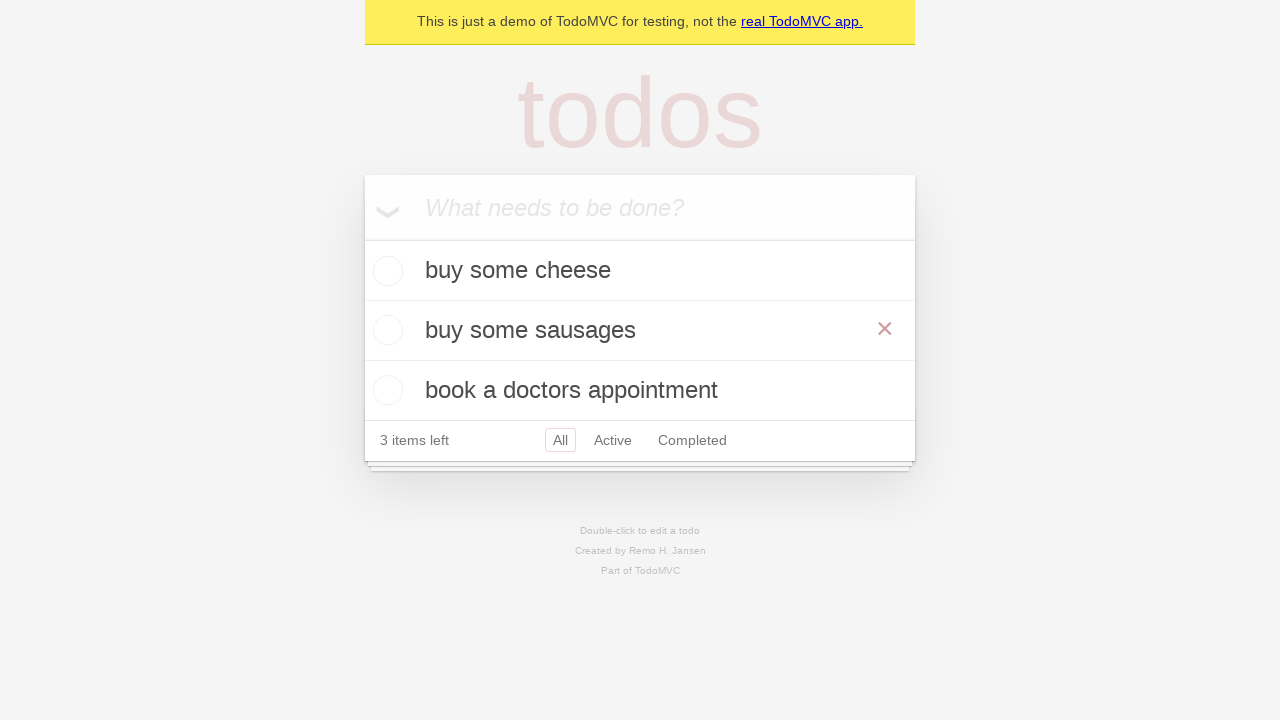